Verifies that the sign-in button on the login page has the correct "Log In" text value by checking its value attribute.

Starting URL: https://login.nextbasecrm.com/

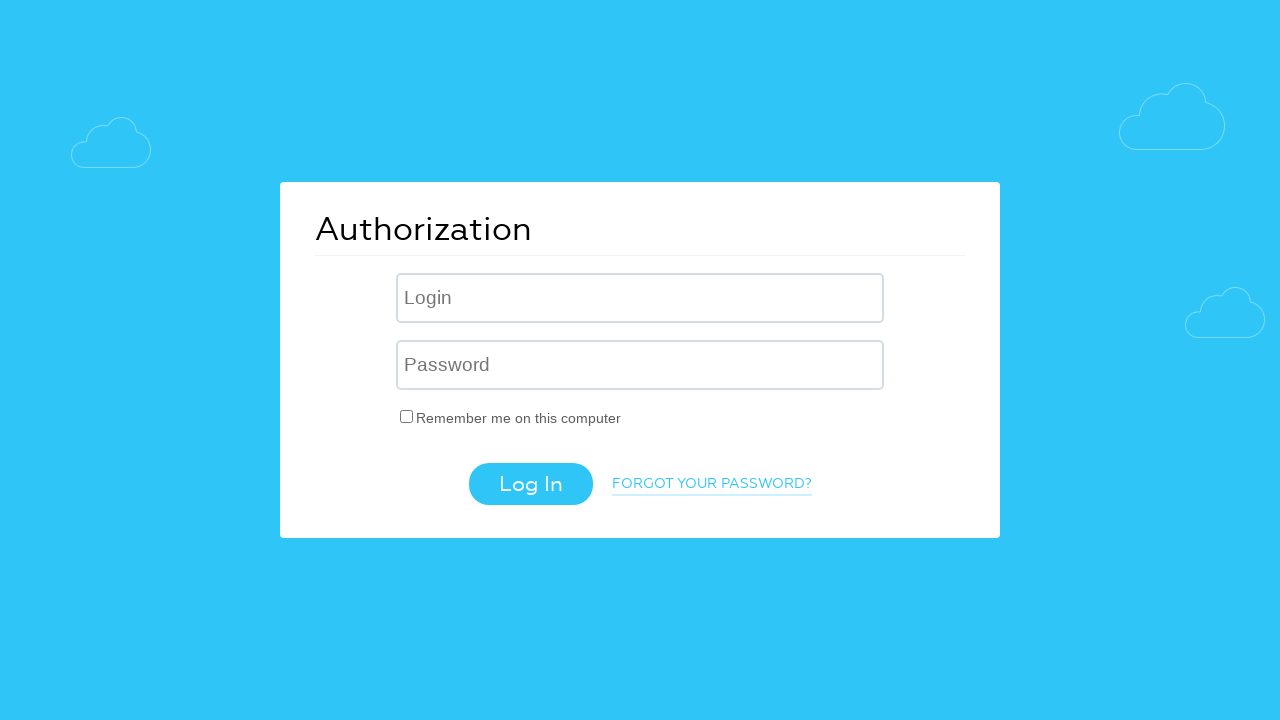

Sign-in button became visible on login page
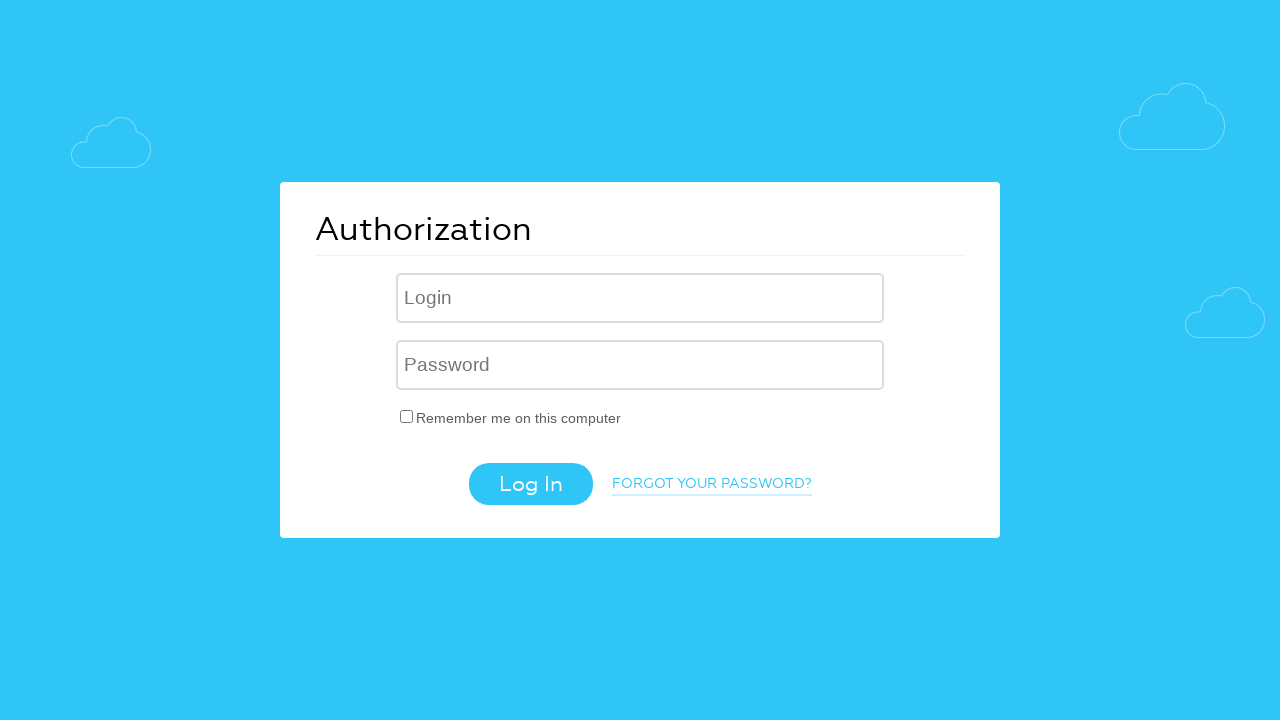

Retrieved value attribute from sign-in button: 'Log In'
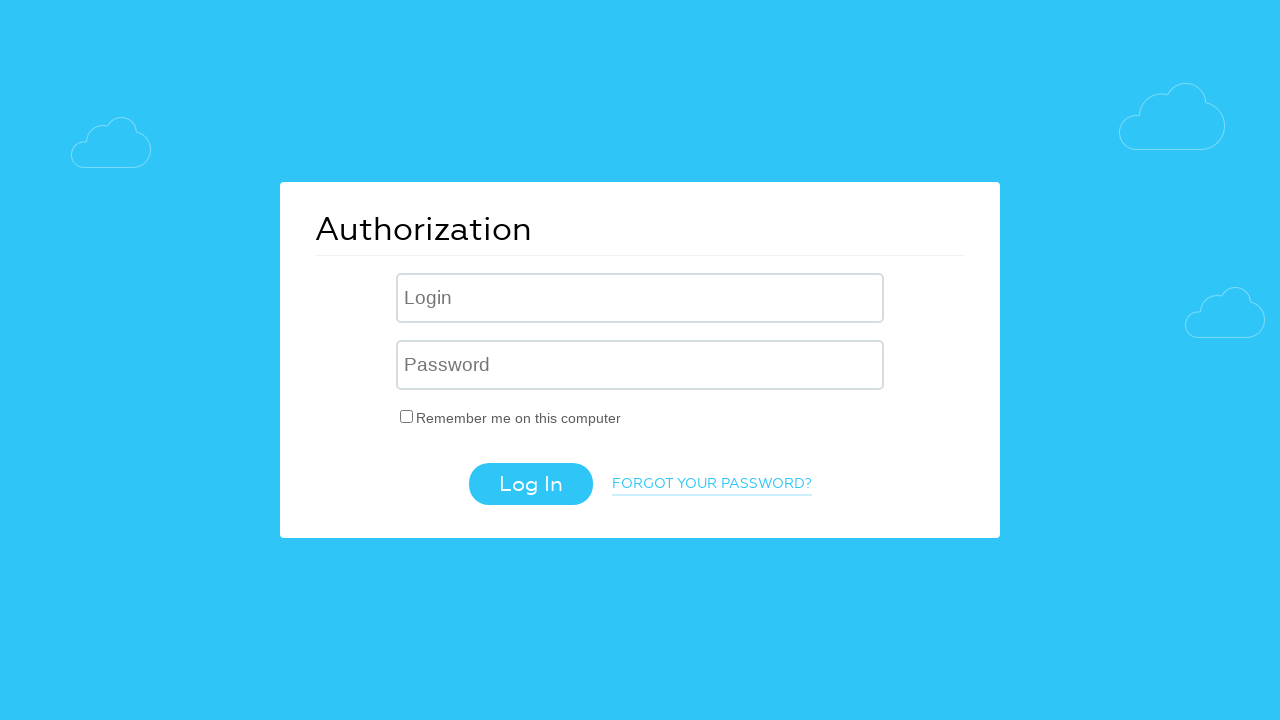

Verified sign-in button has correct text: 'Log In'
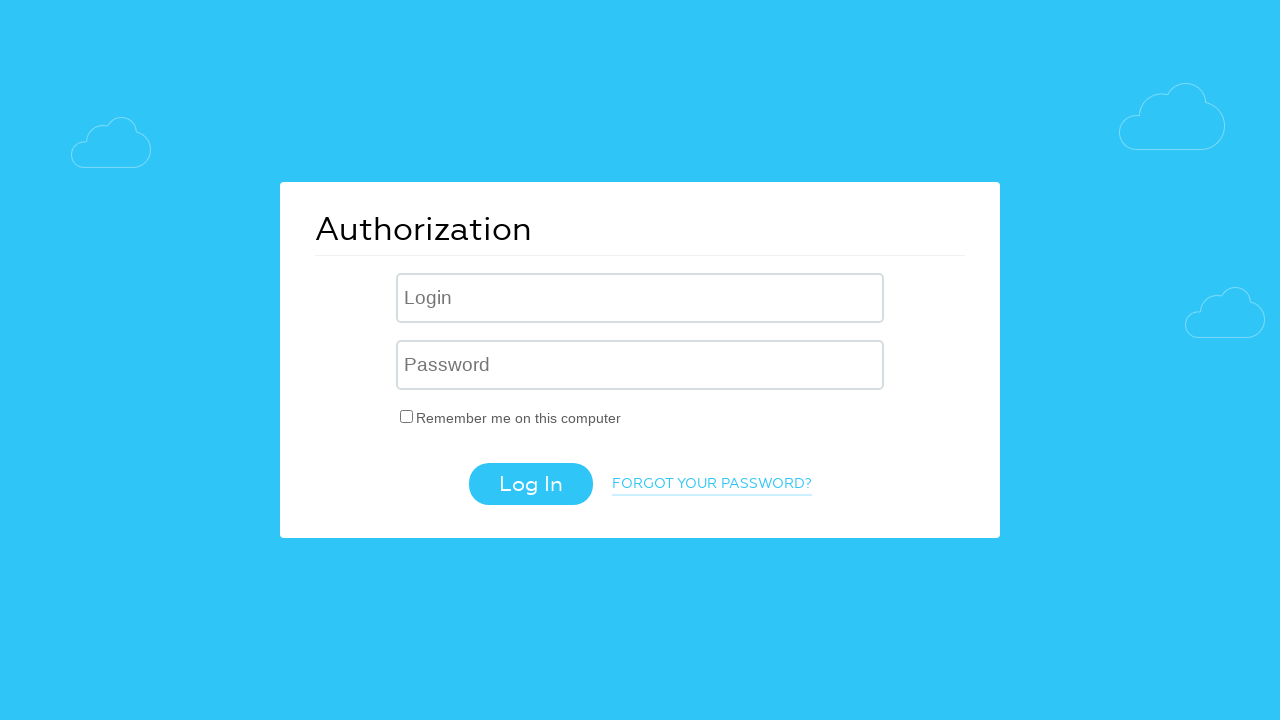

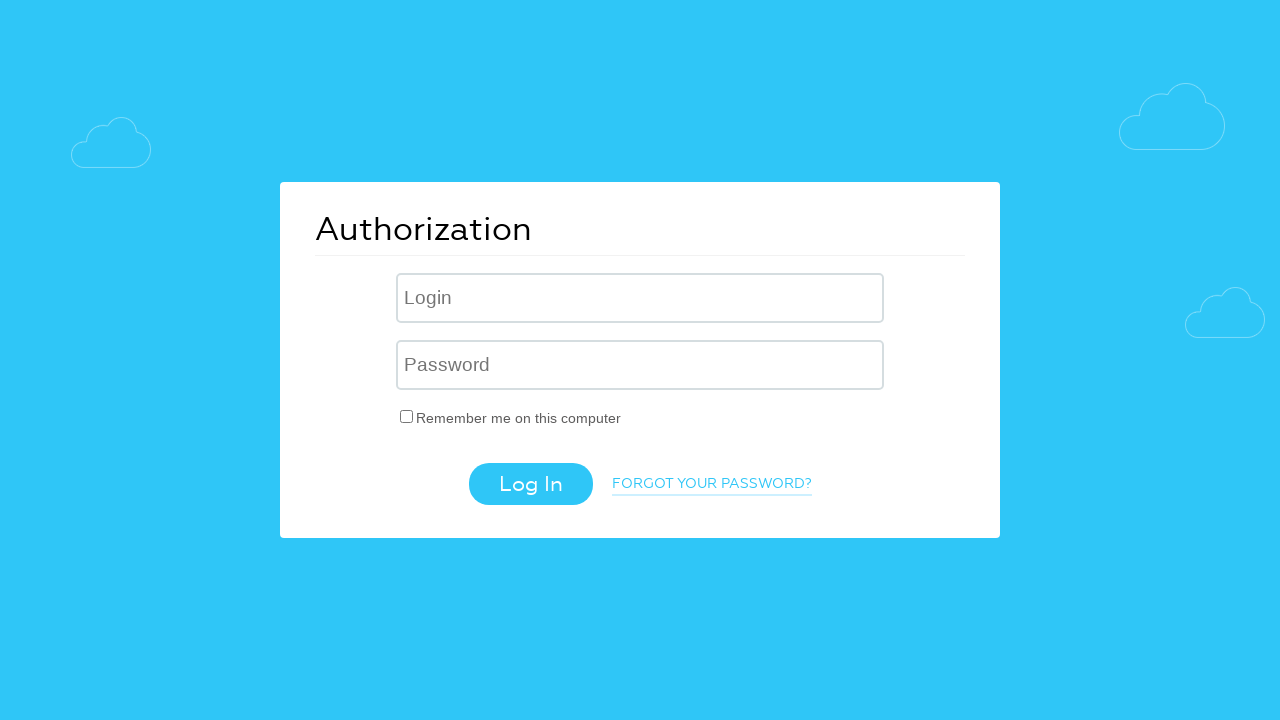